Launches browser and navigates to the Honda 2 Wheelers India homepage, then waits for the page to load

Starting URL: https://www.honda2wheelersindia.com/

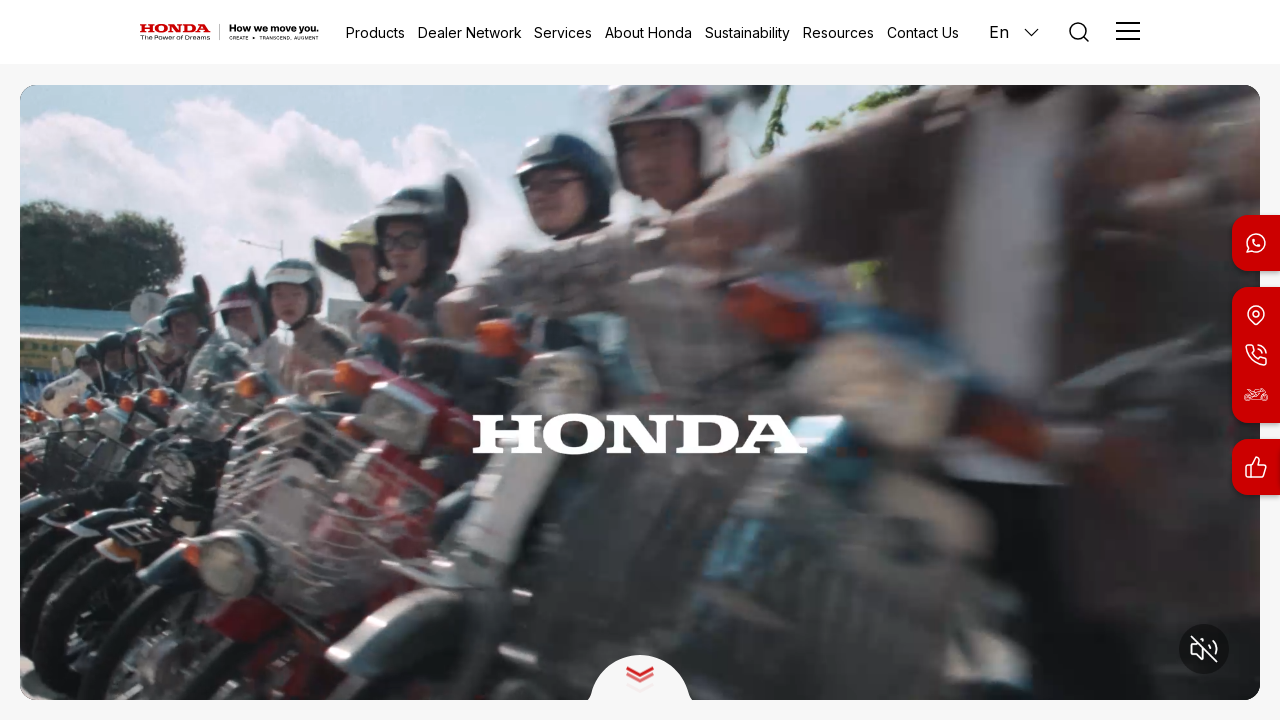

Page DOM content loaded
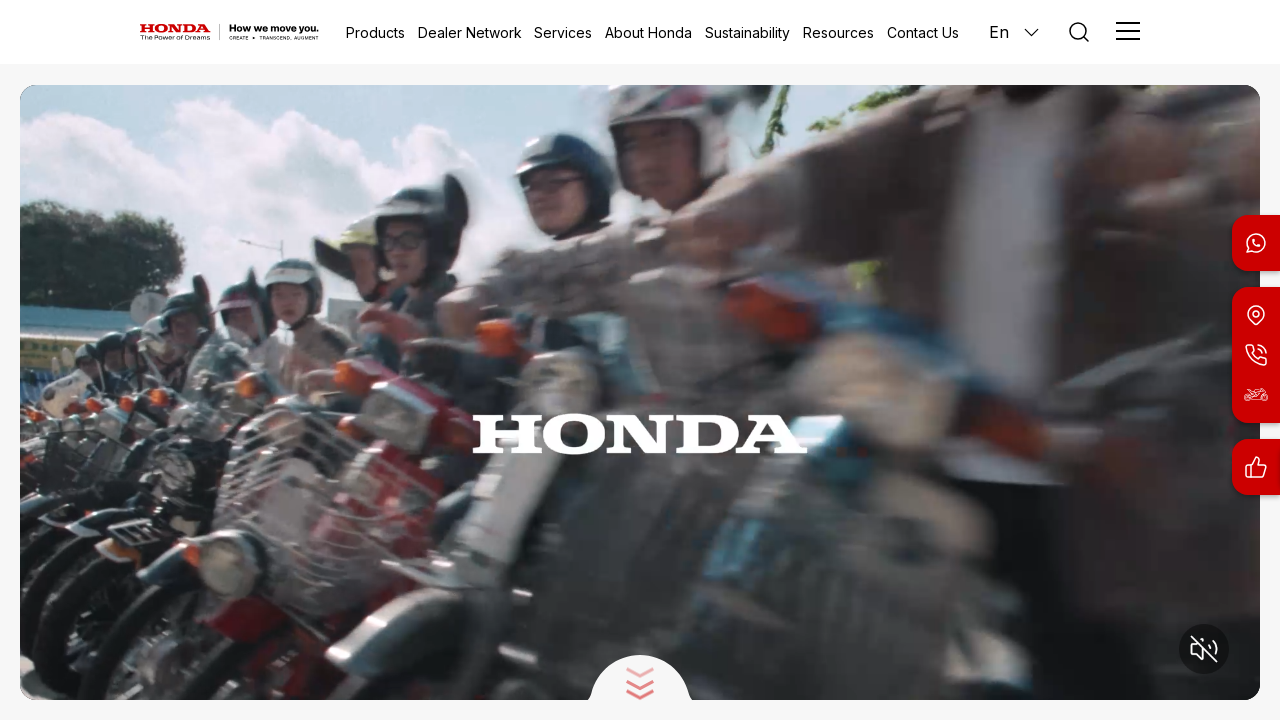

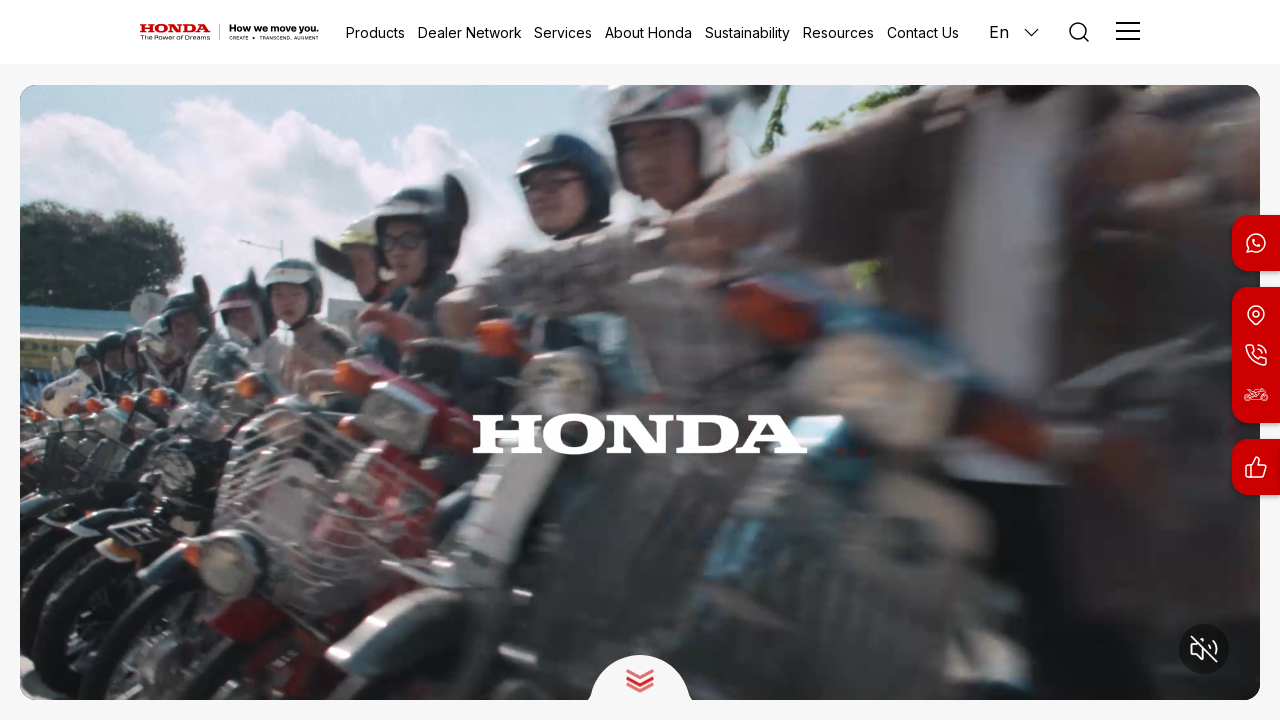